Navigates to a CSDN blog page and verifies that article links are present on the page by waiting for anchor elements to load.

Starting URL: https://blog.csdn.net/lzw_java?type=blog

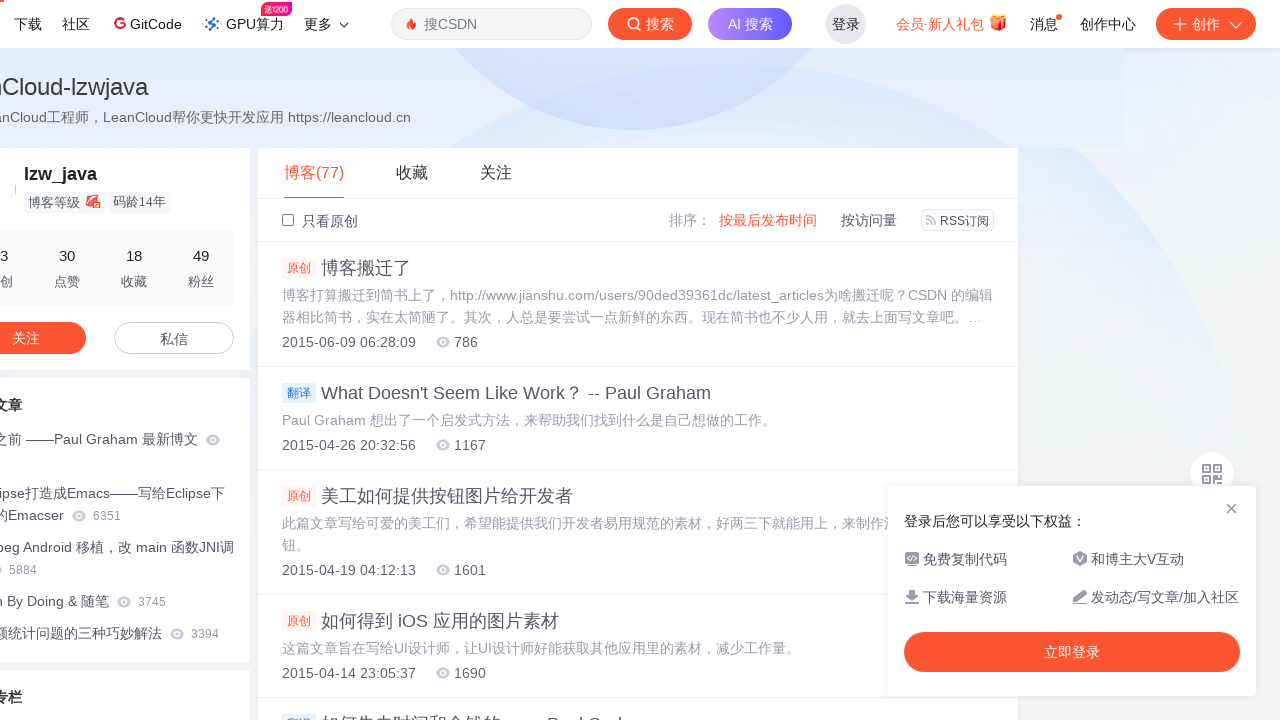

Navigated to CSDN blog page
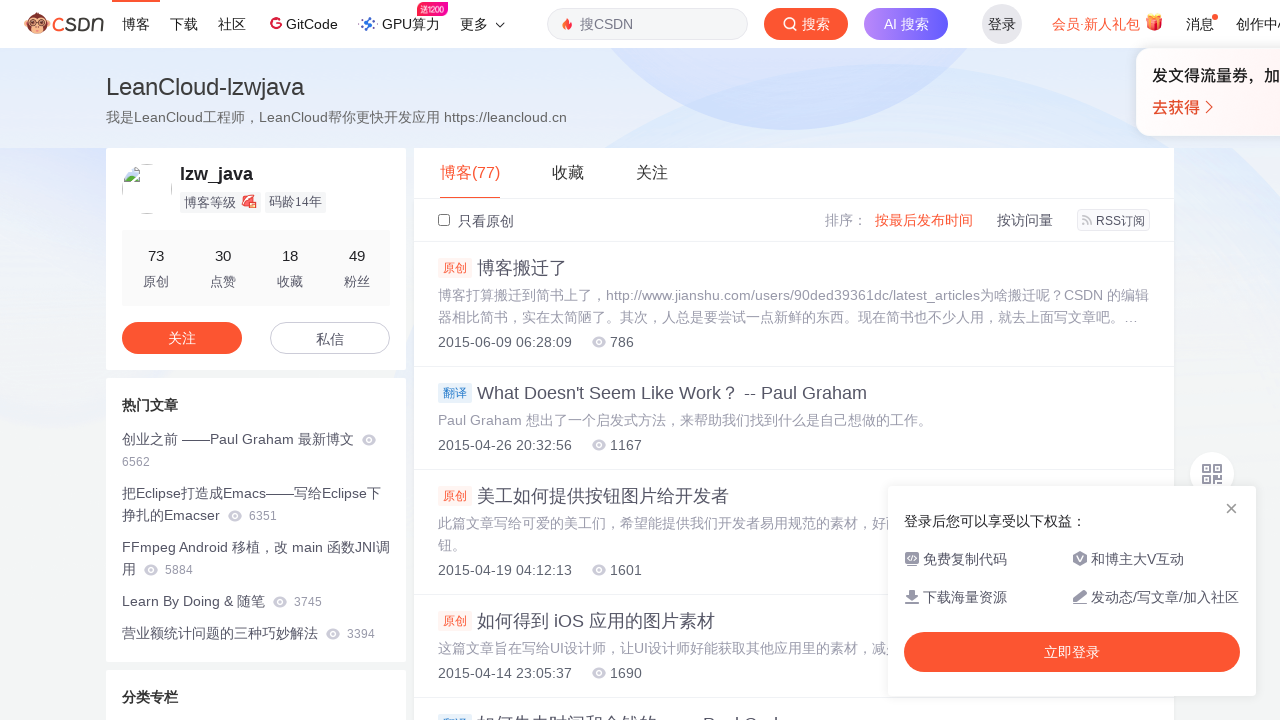

Waited for article links to load and verified they are present on the page
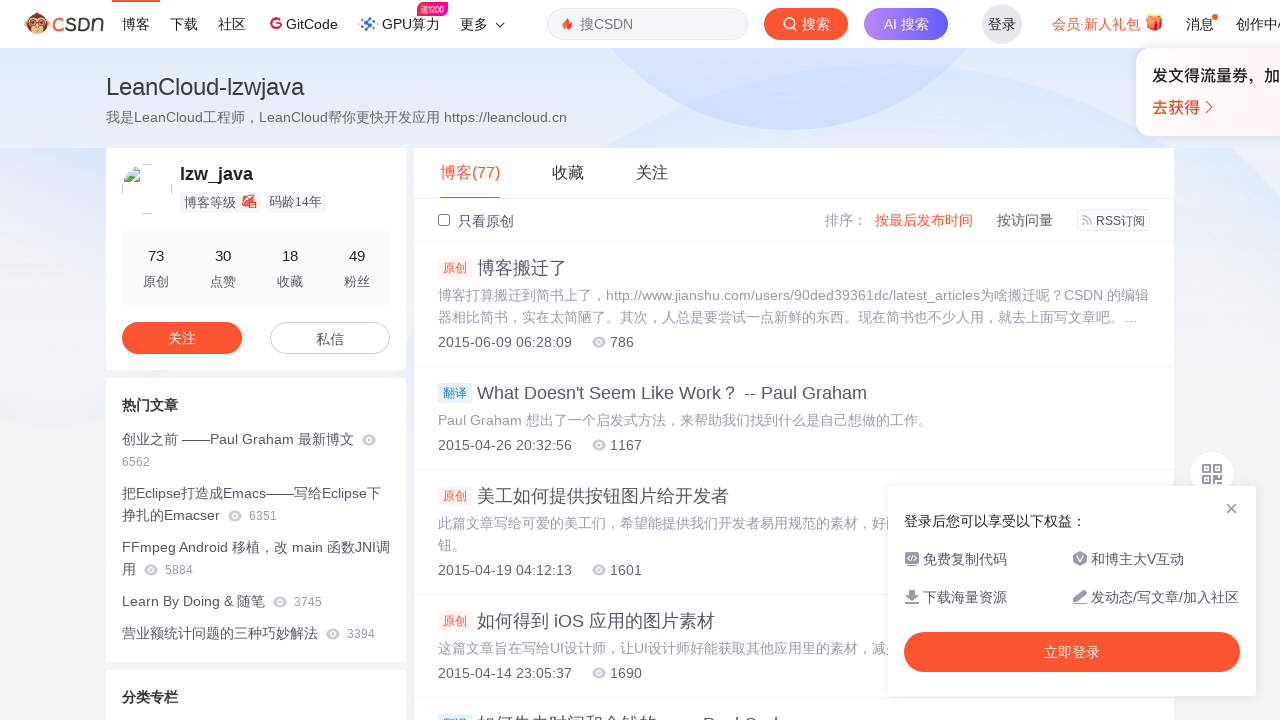

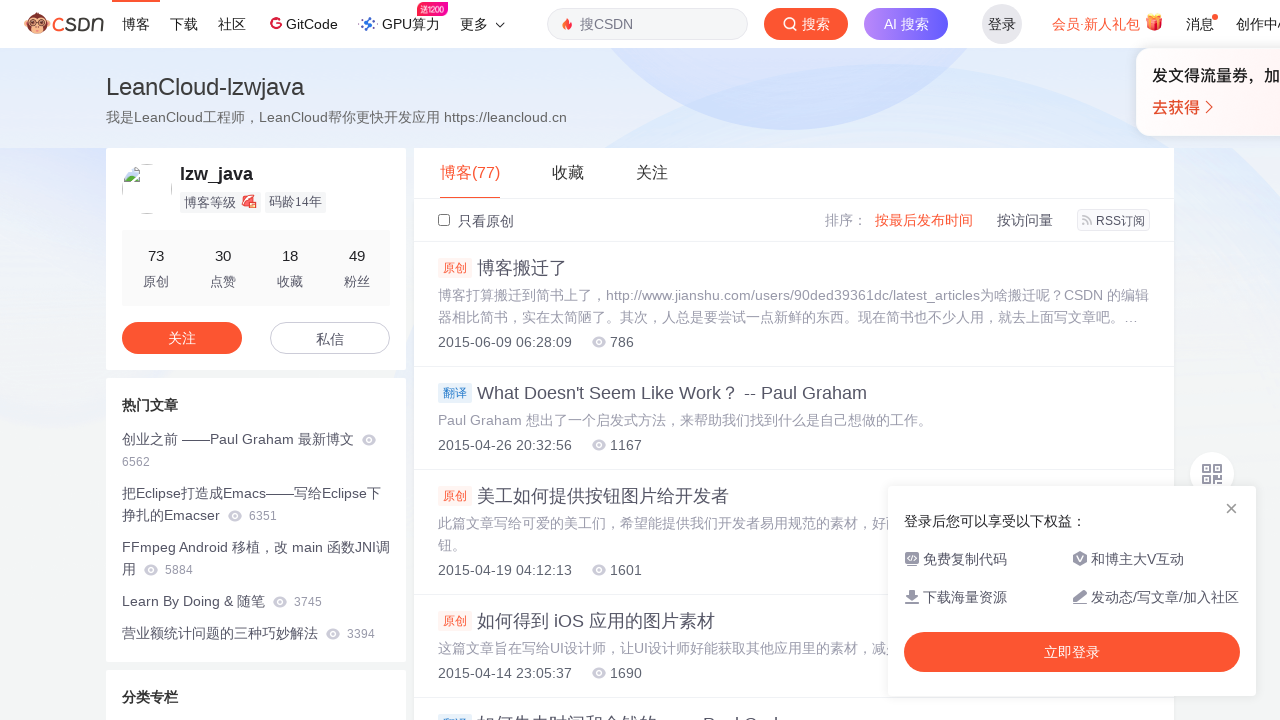